Tests dynamic loading functionality by navigating to a page where elements are rendered after user action and verifying the new content appears

Starting URL: https://the-internet.herokuapp.com/

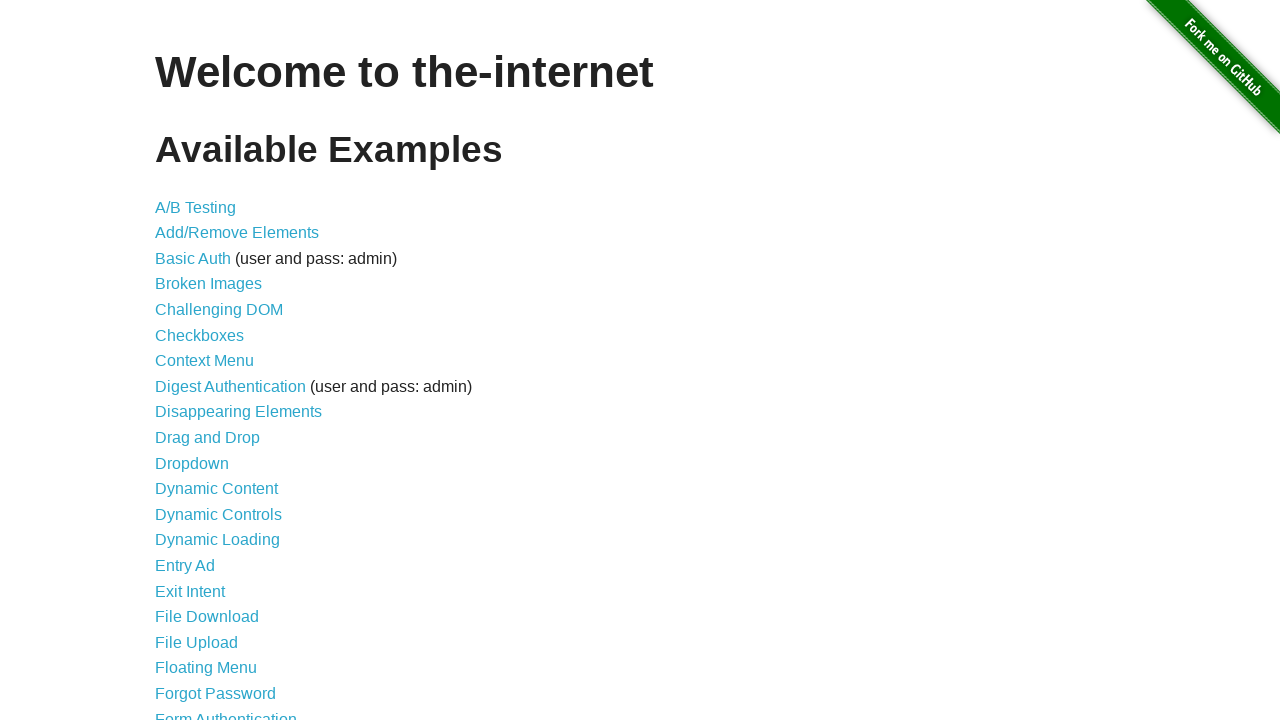

Clicked link to Dynamic Loading page at (218, 540) on a[href='/dynamic_loading']
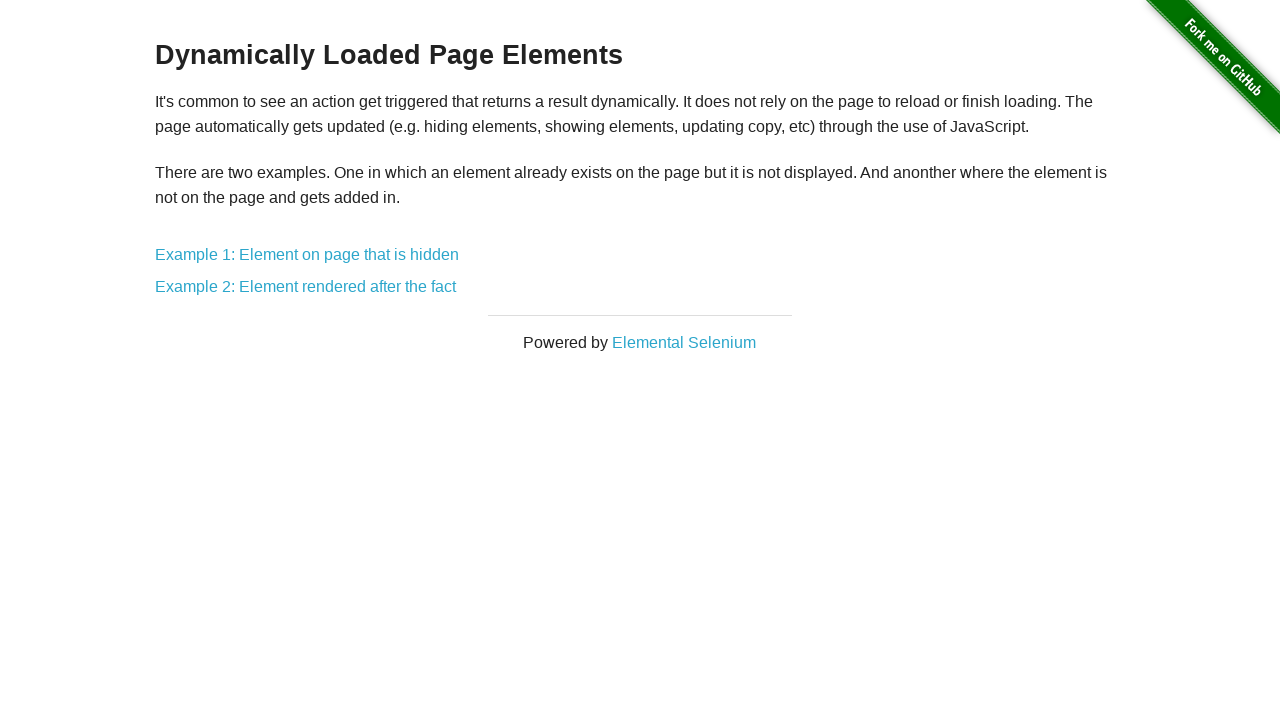

Clicked link to Example 2: Element rendered after the fact at (306, 287) on a[href='/dynamic_loading/2']
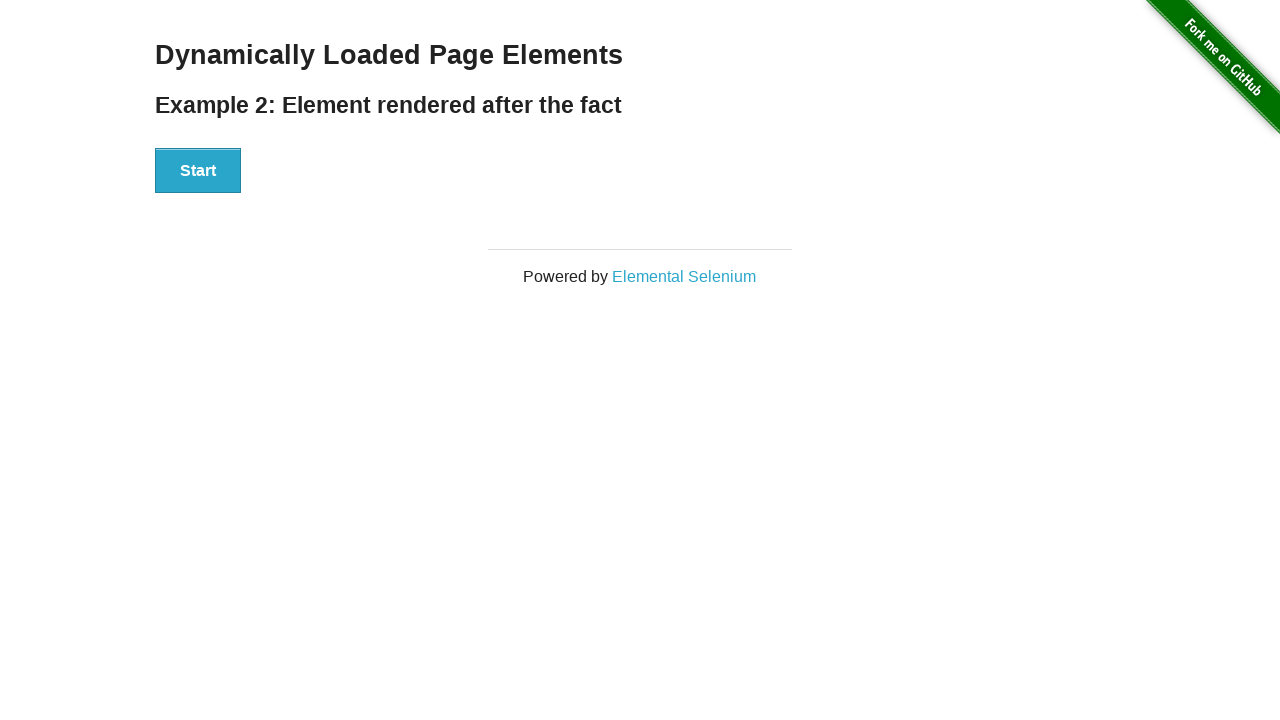

Clicked Start button to trigger dynamic loading at (198, 171) on button:has-text('Start')
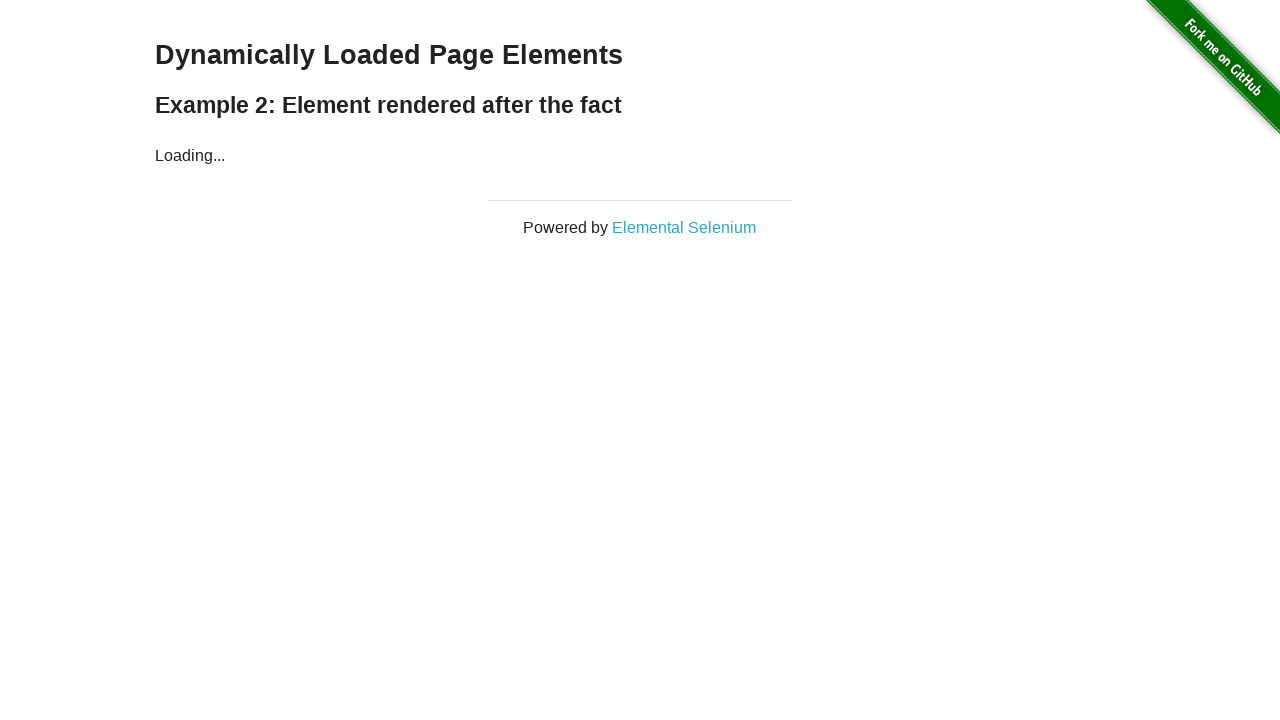

Verified that dynamically loaded 'Hello World!' element is visible
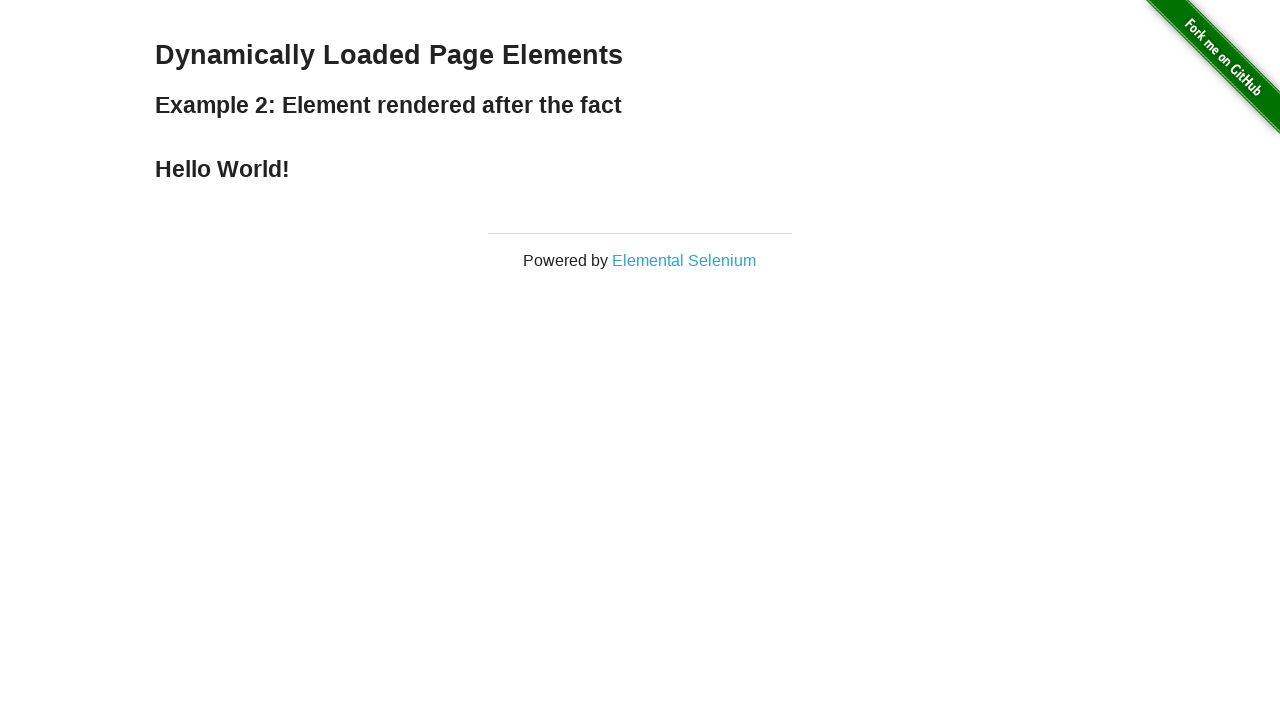

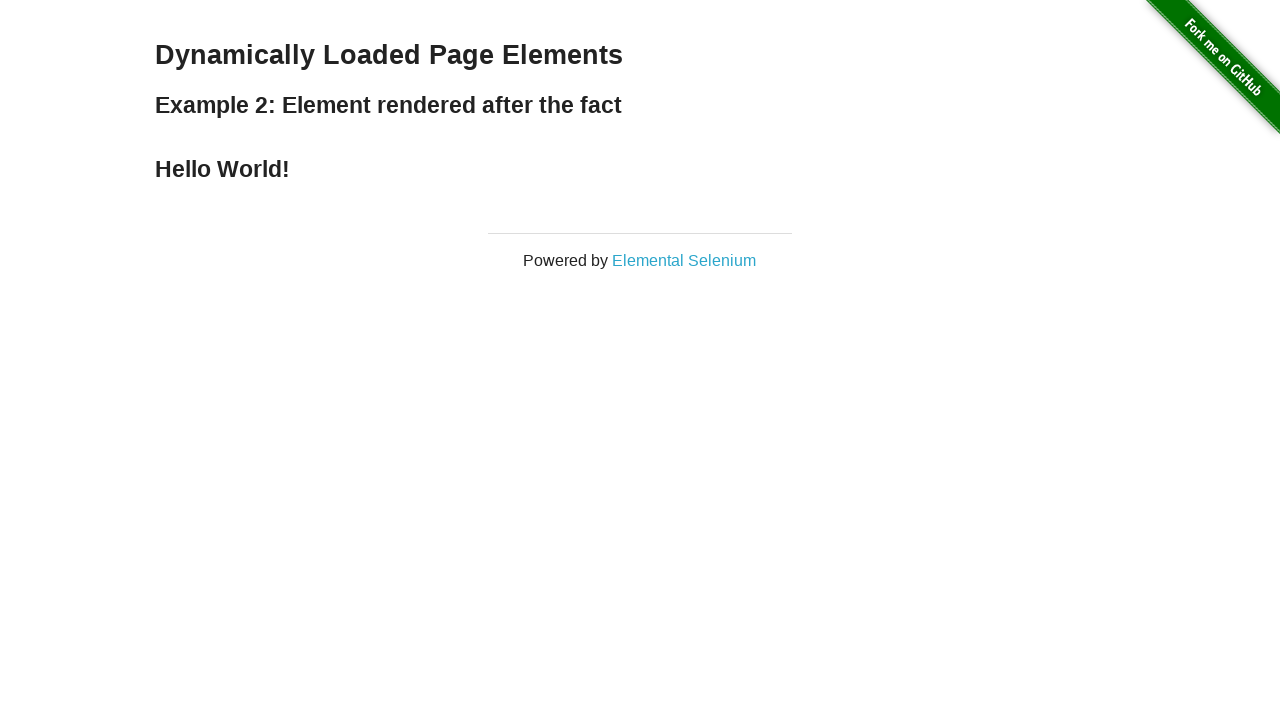